Navigates to demoqa.com and verifies that the header logo image element is present on the page

Starting URL: https://demoqa.com

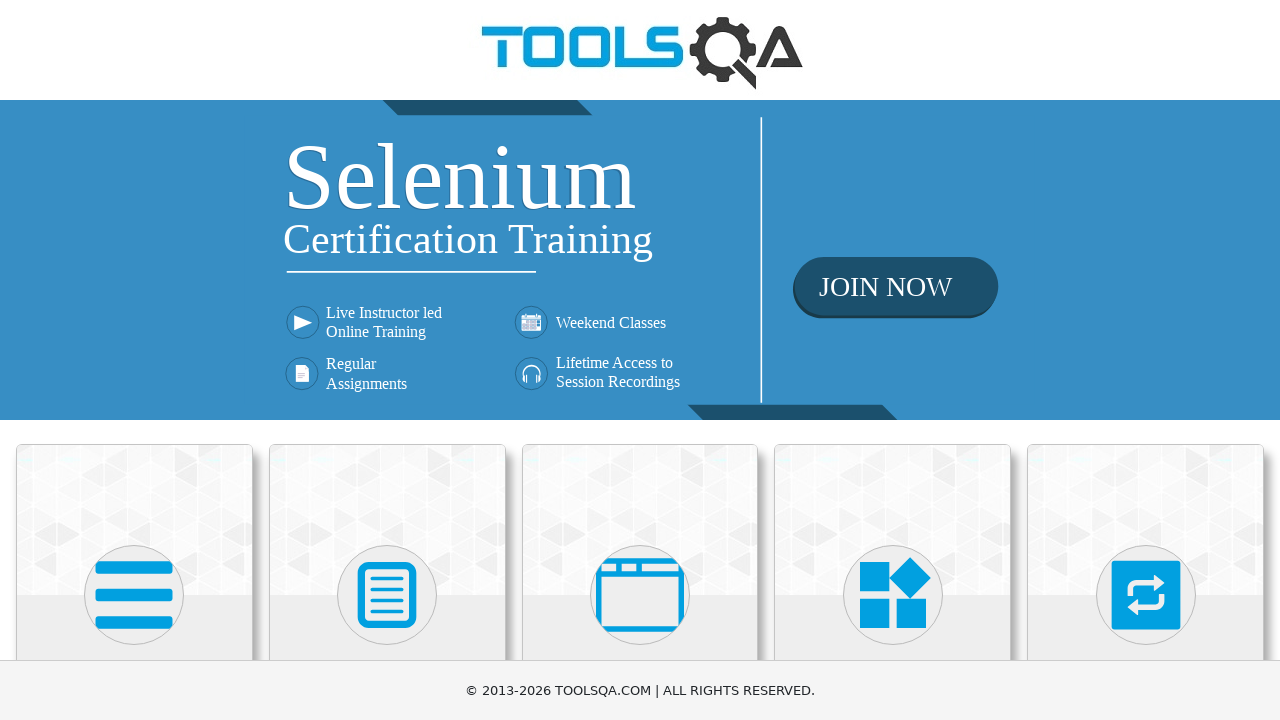

Navigated to https://demoqa.com
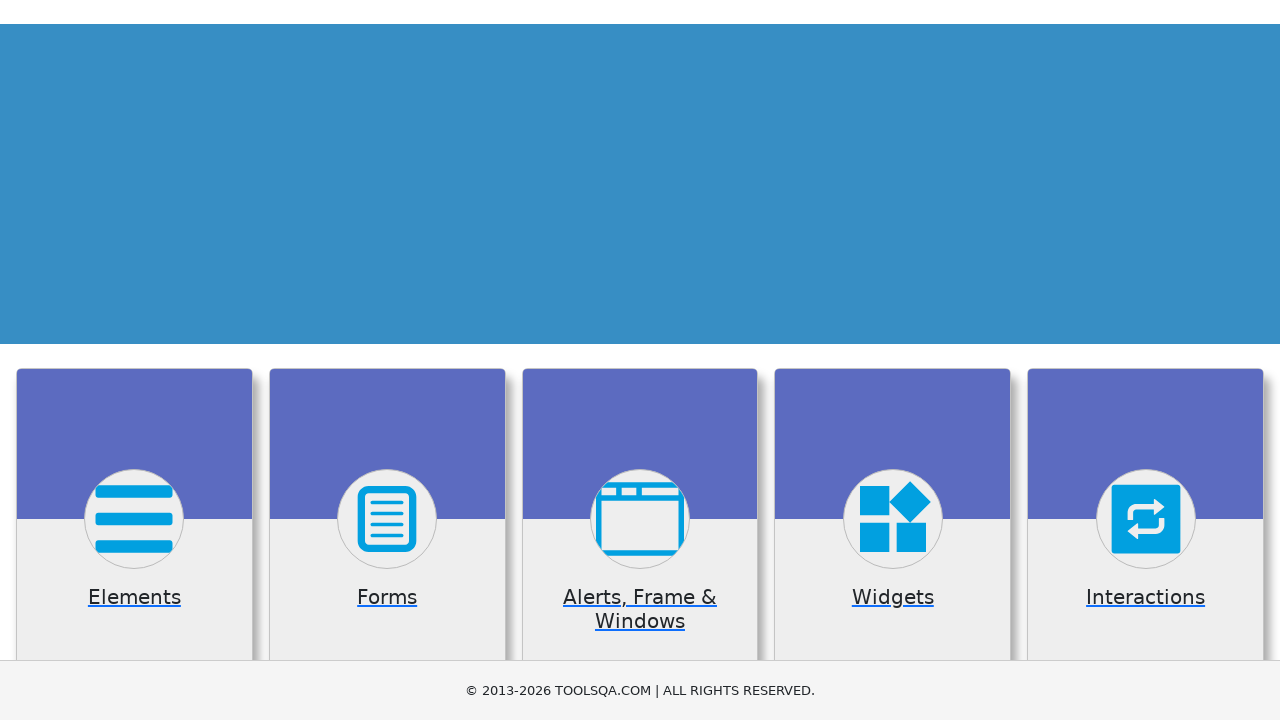

Header logo image element is present on the page
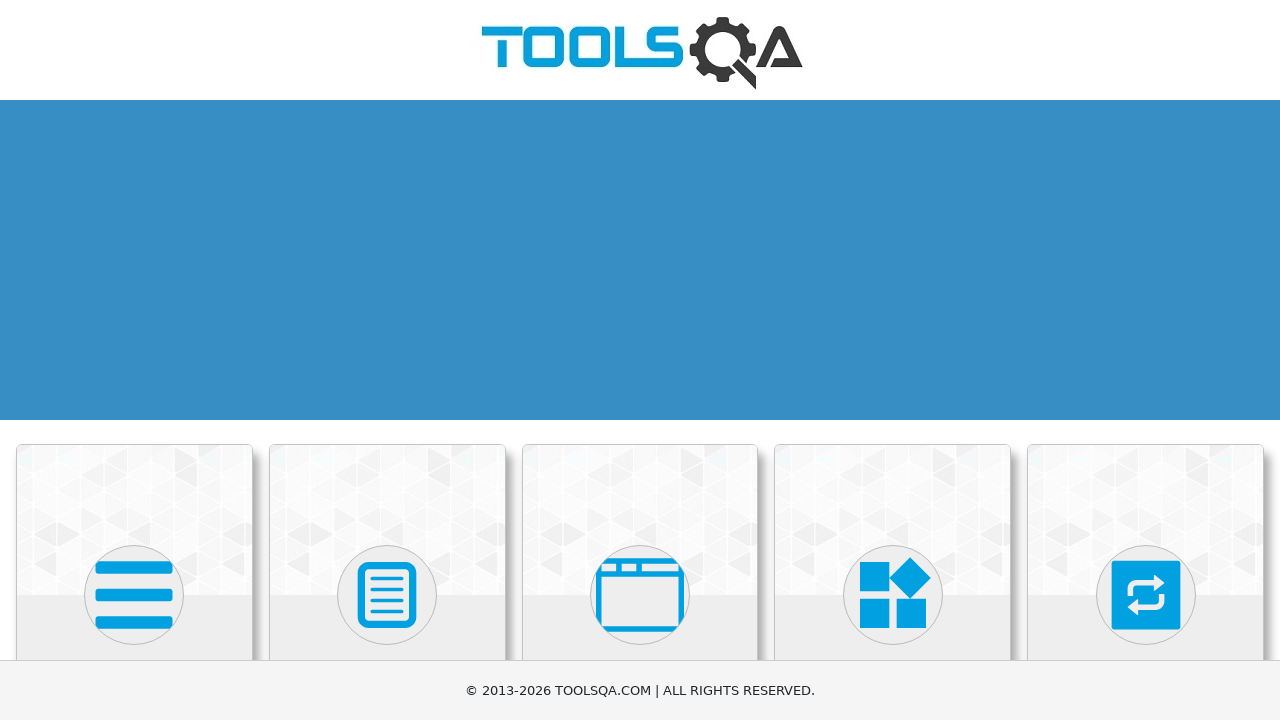

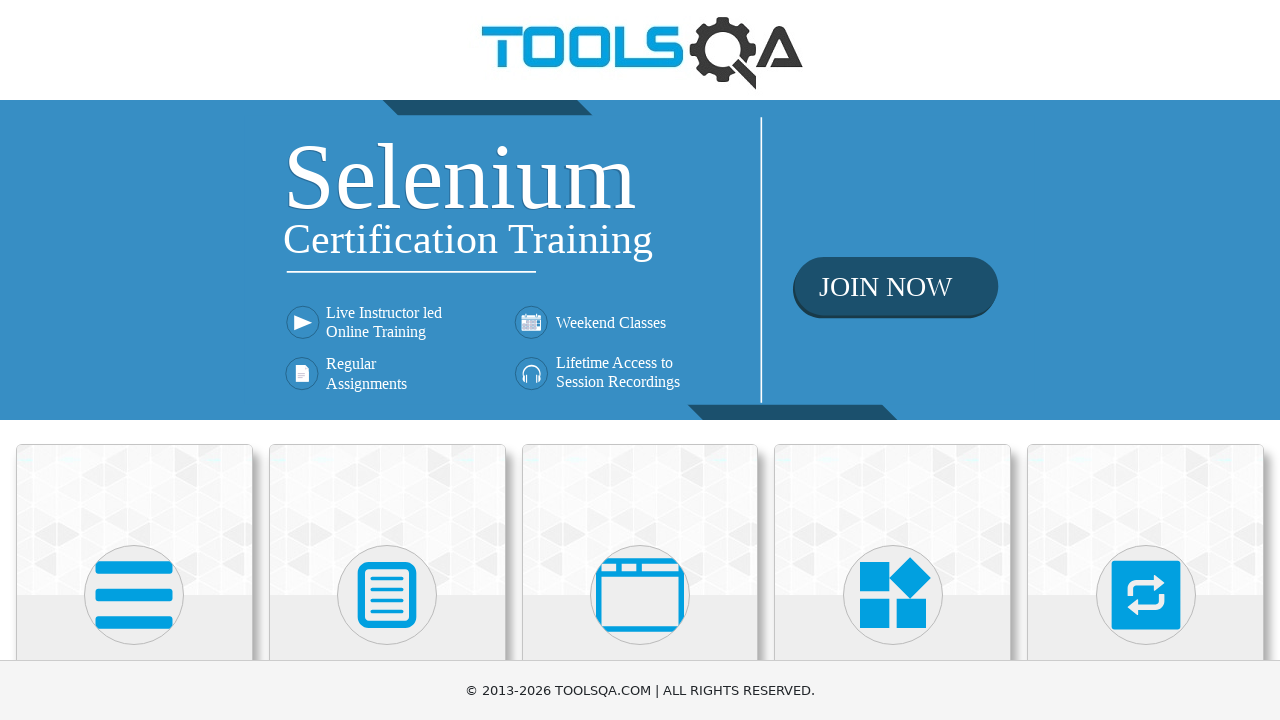